Tests a practice registration form by filling in personal details (first name, last name, email, gender, mobile number, and address) and submitting the form, then verifying the confirmation message appears.

Starting URL: https://demoqa.com/automation-practice-form

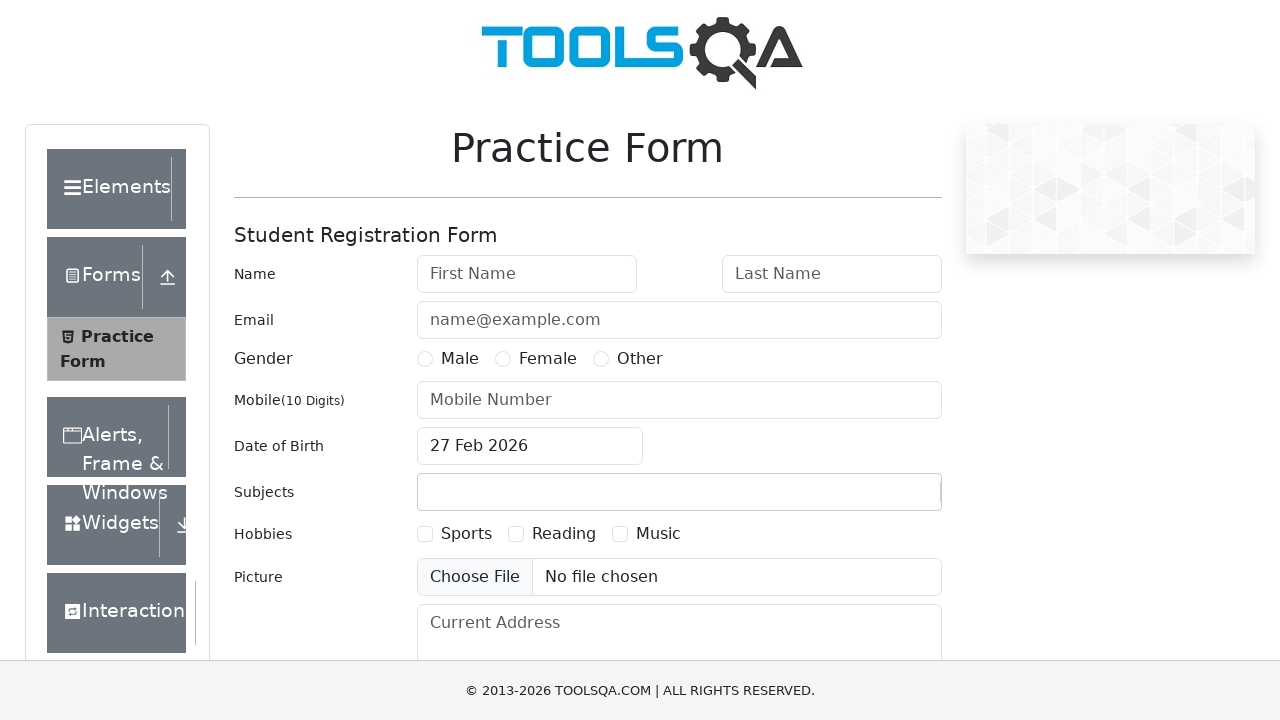

Filled first name field with 'Michael' on #firstName
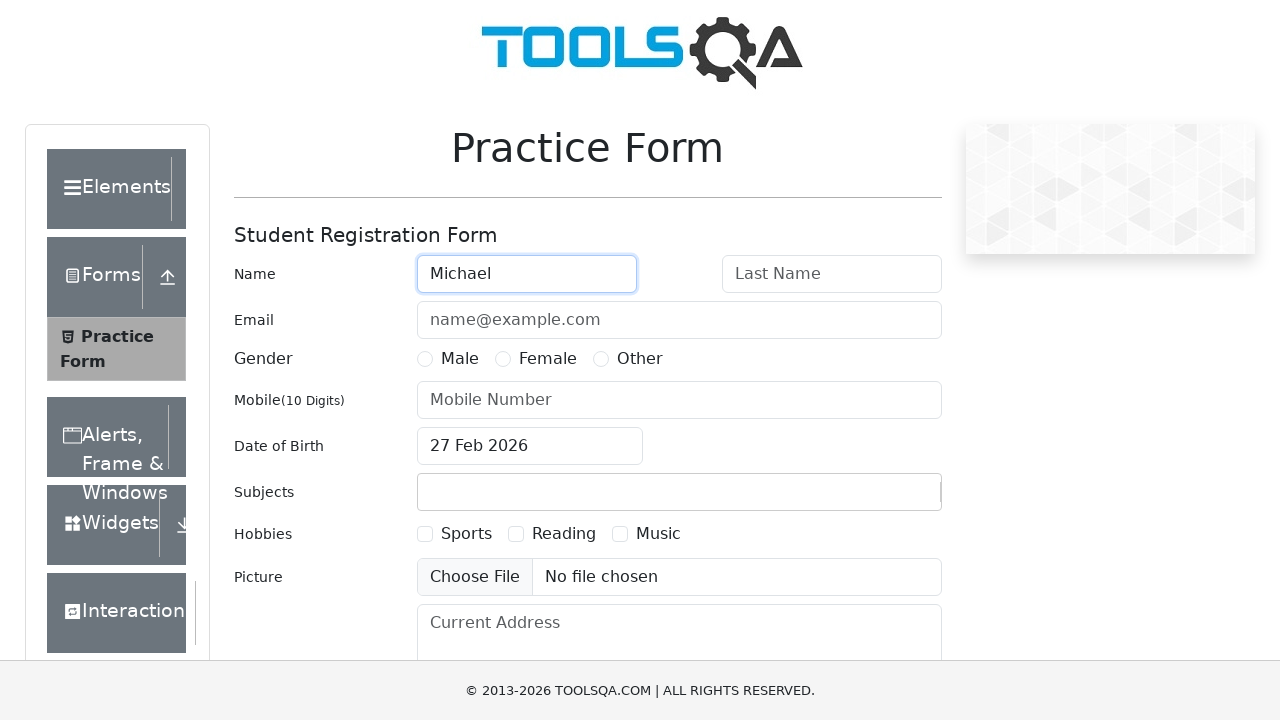

Filled last name field with 'Johnson' on #lastName
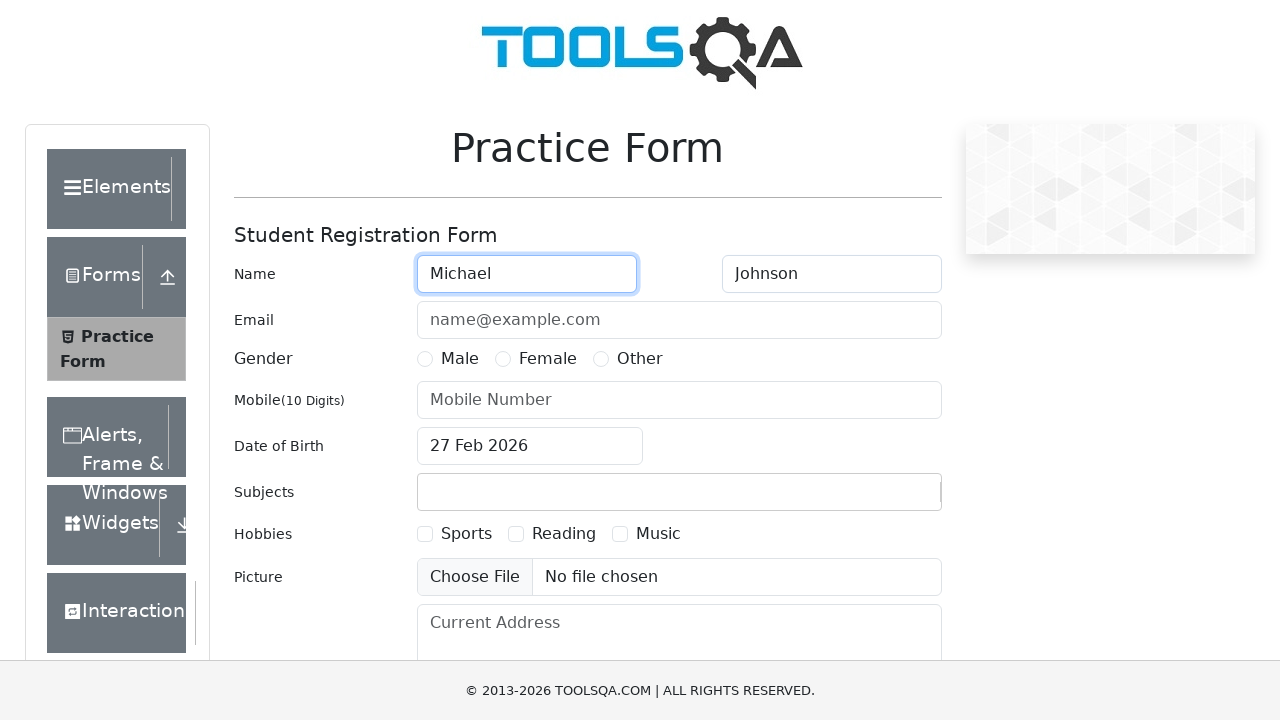

Filled email field with 'michael.johnson@example.com' on #userEmail
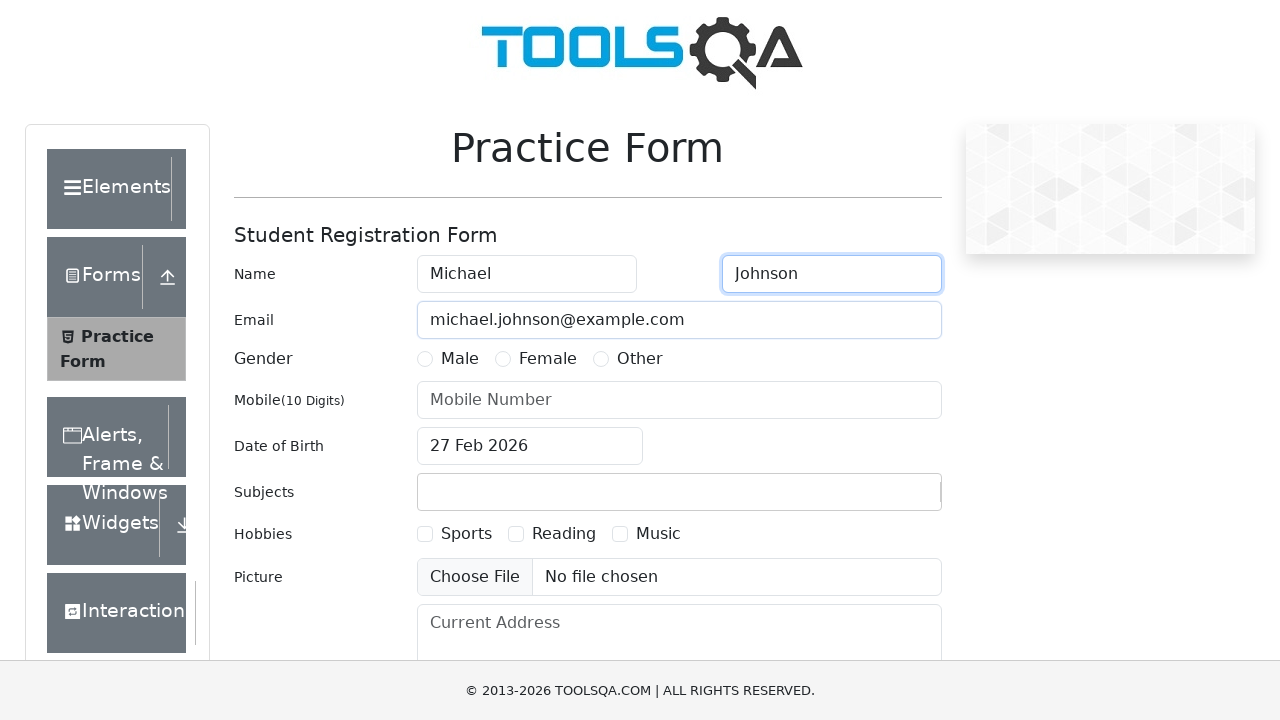

Selected male gender option at (460, 359) on label[for='gender-radio-1']
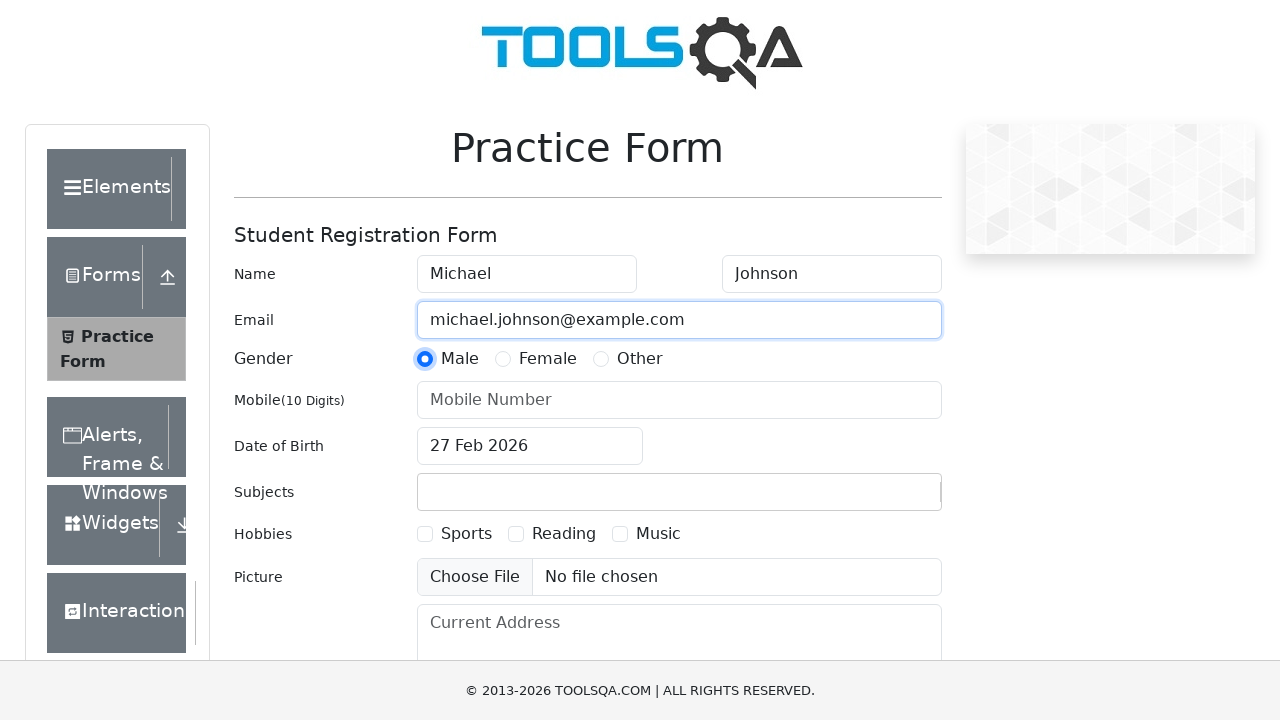

Filled mobile number field with '9876543210' on #userNumber
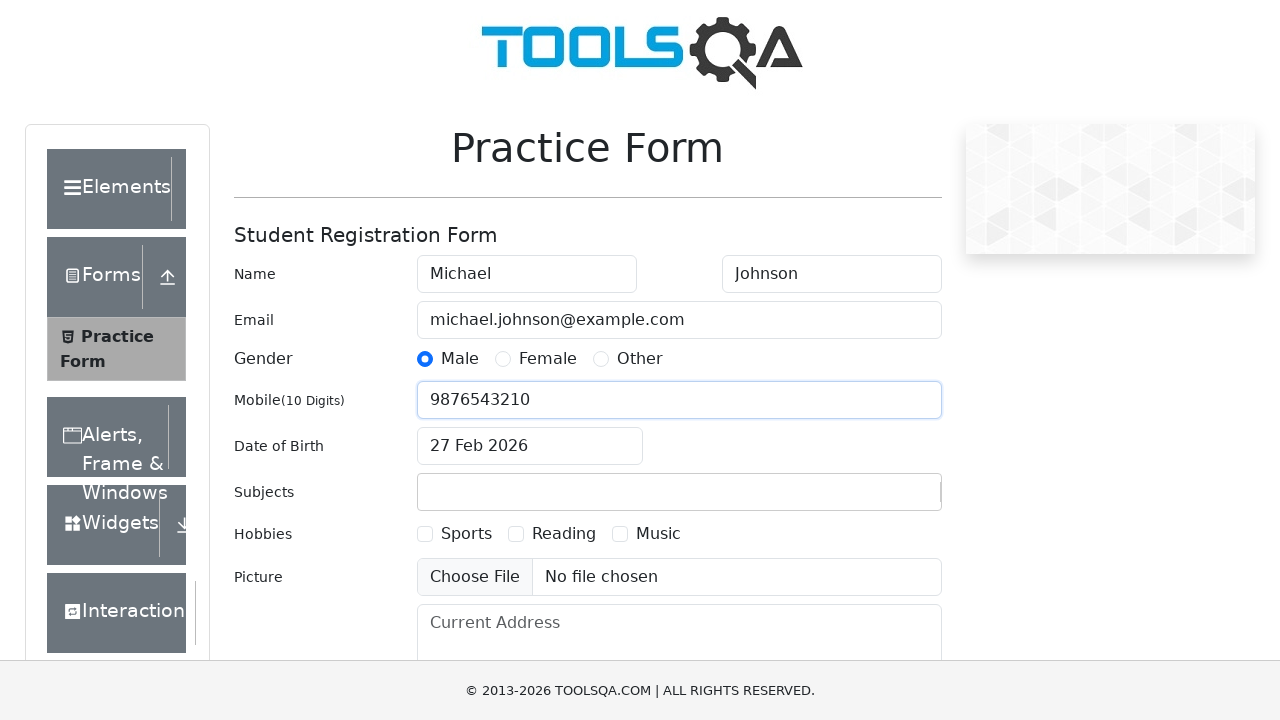

Filled address field with '123 Oak Street, Springfield, IL 62701' on #currentAddress
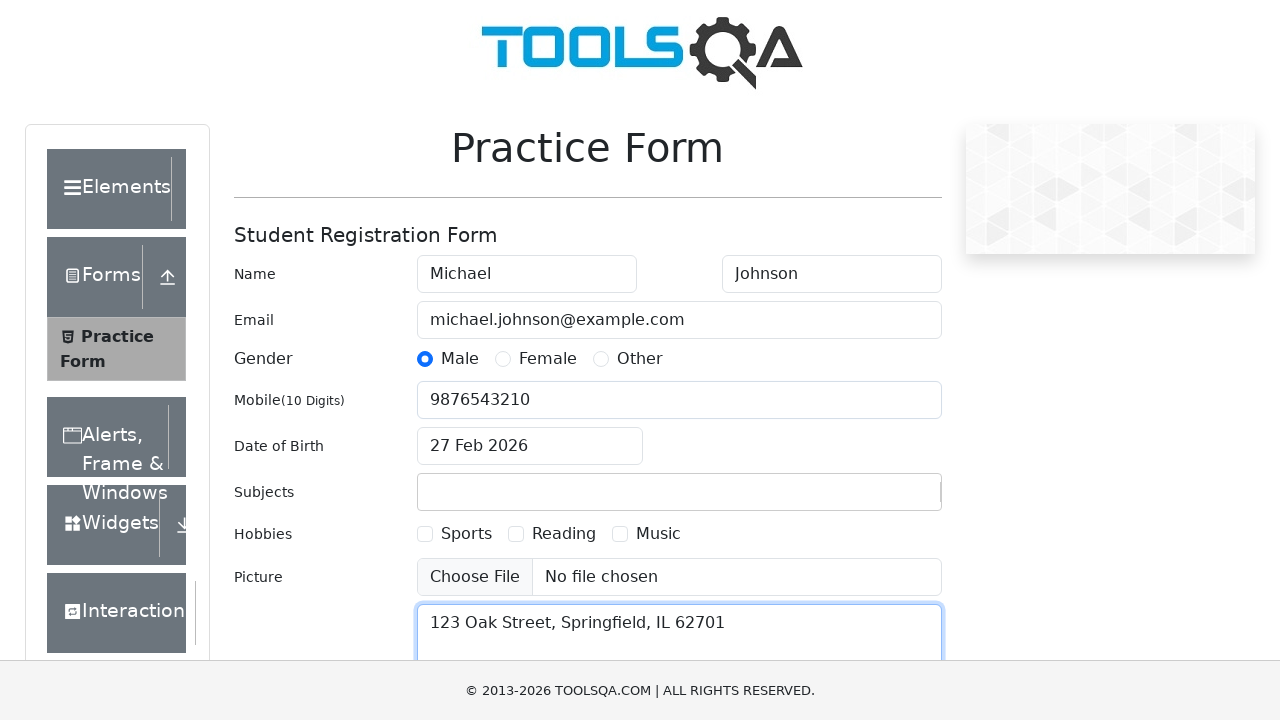

Scrolled submit button into view
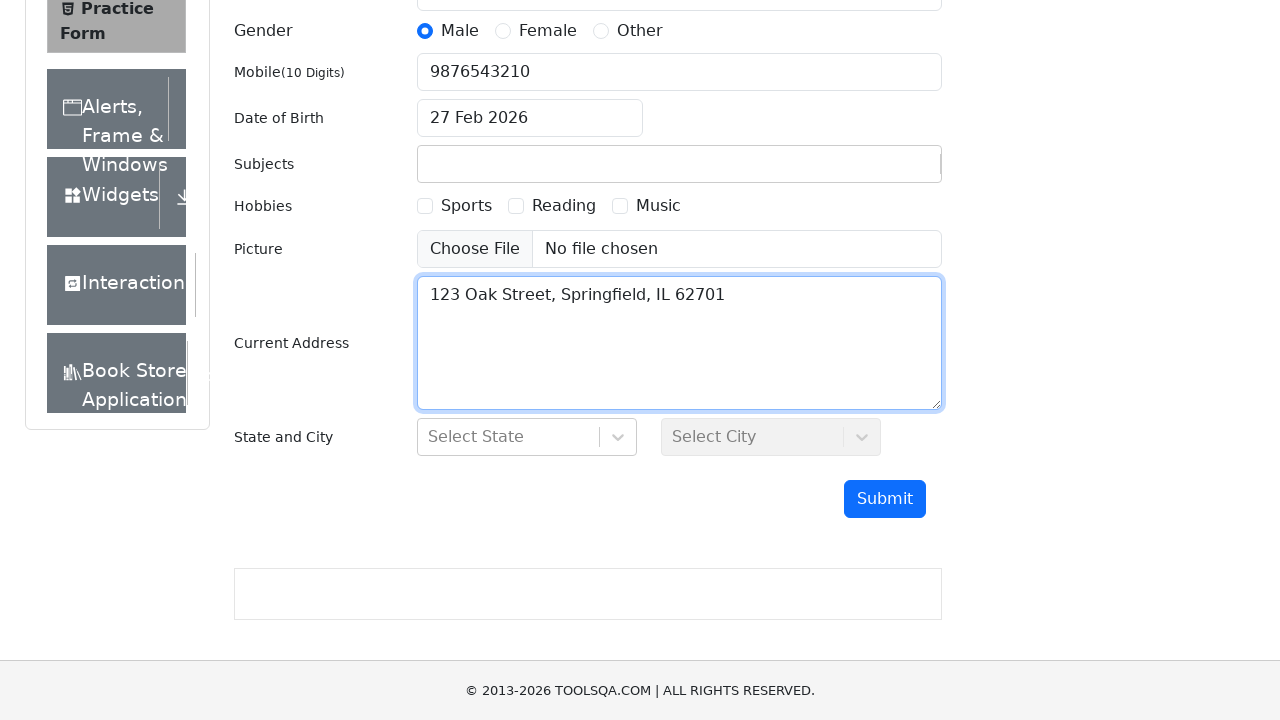

Clicked submit button to submit the form at (885, 499) on #submit
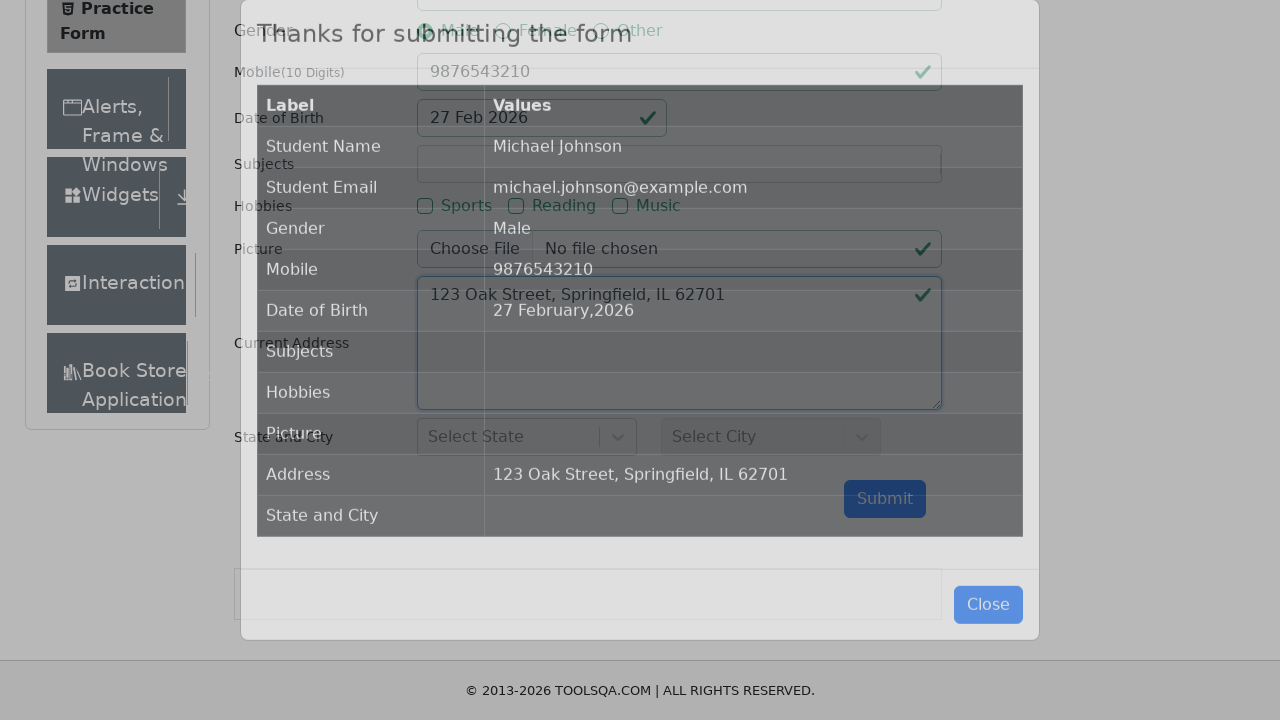

Confirmation message 'Thanks for submitting the form' appeared
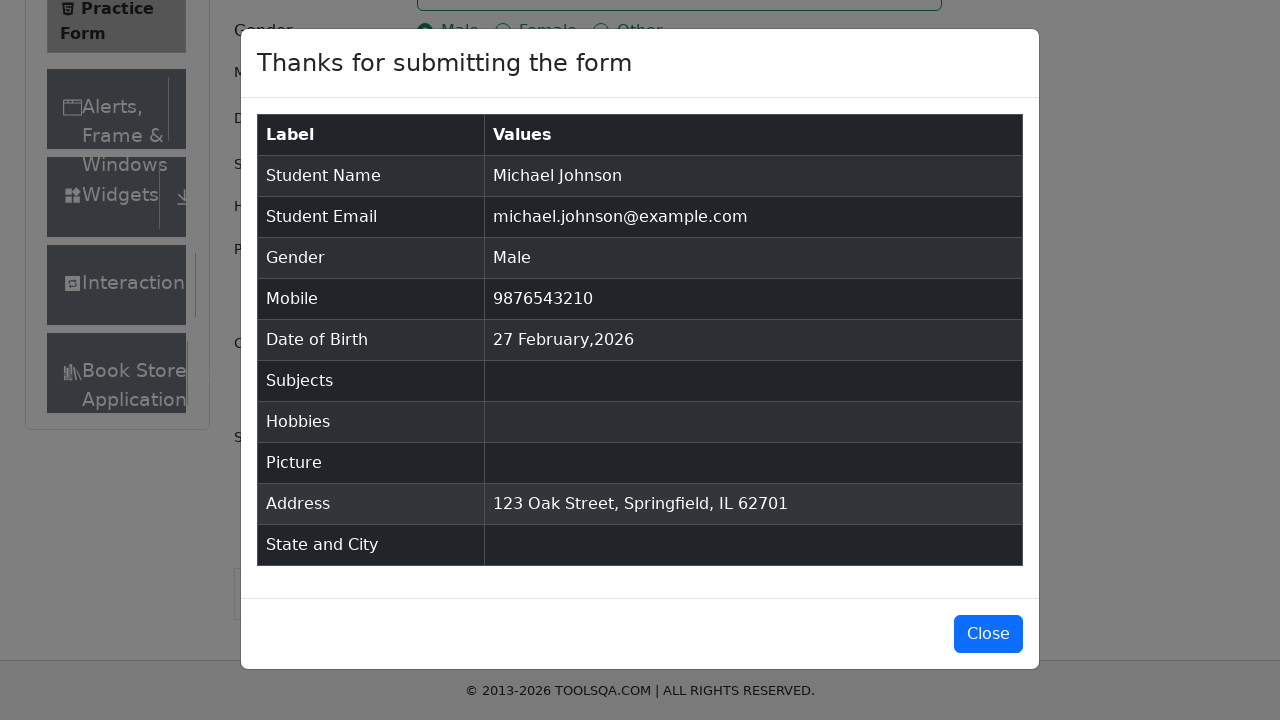

Closed the confirmation modal at (988, 634) on #closeLargeModal
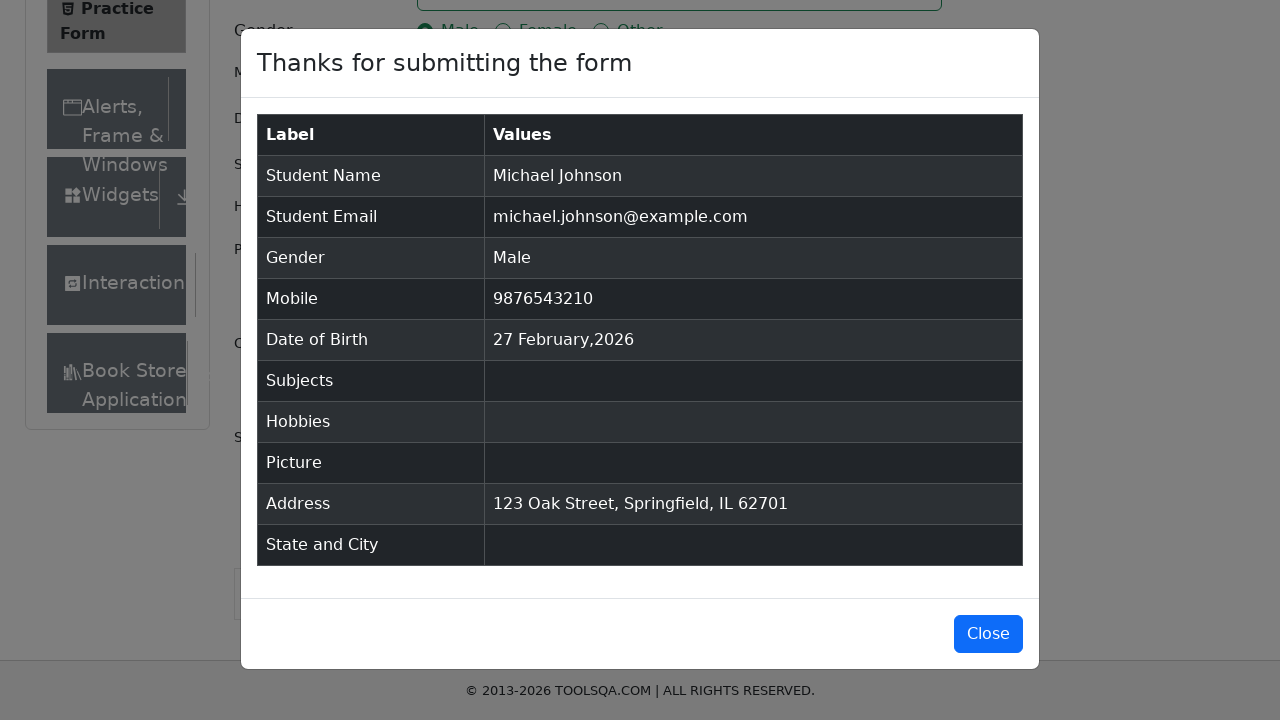

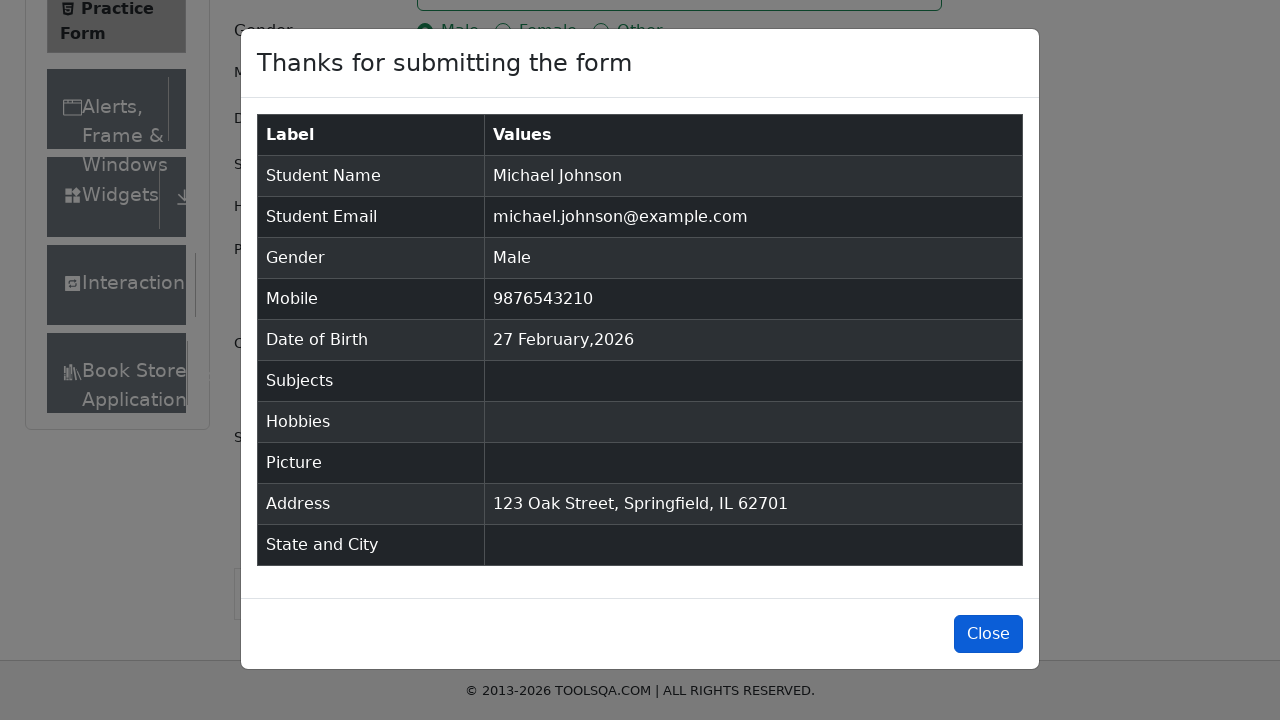